Tests sorting the Due column using semantic class attributes on table2 for better locator stability

Starting URL: http://the-internet.herokuapp.com/tables

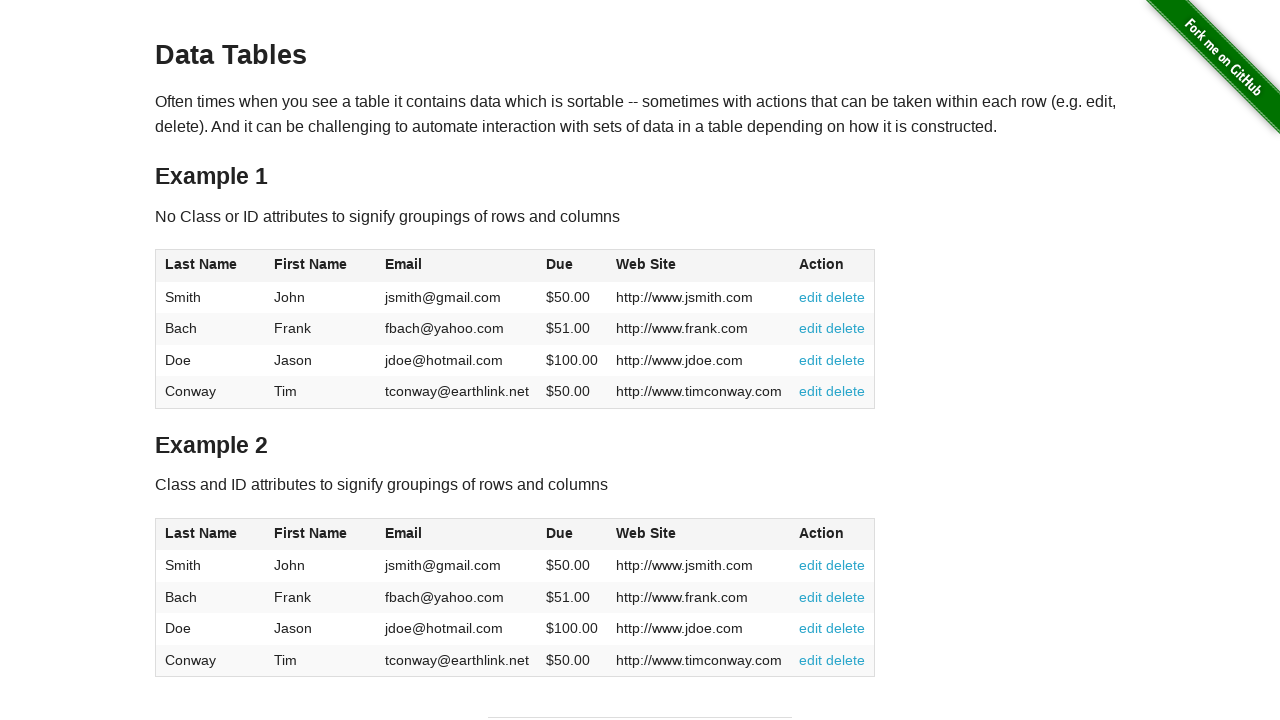

Clicked Due column header in table2 to sort at (560, 533) on #table2 thead .dues
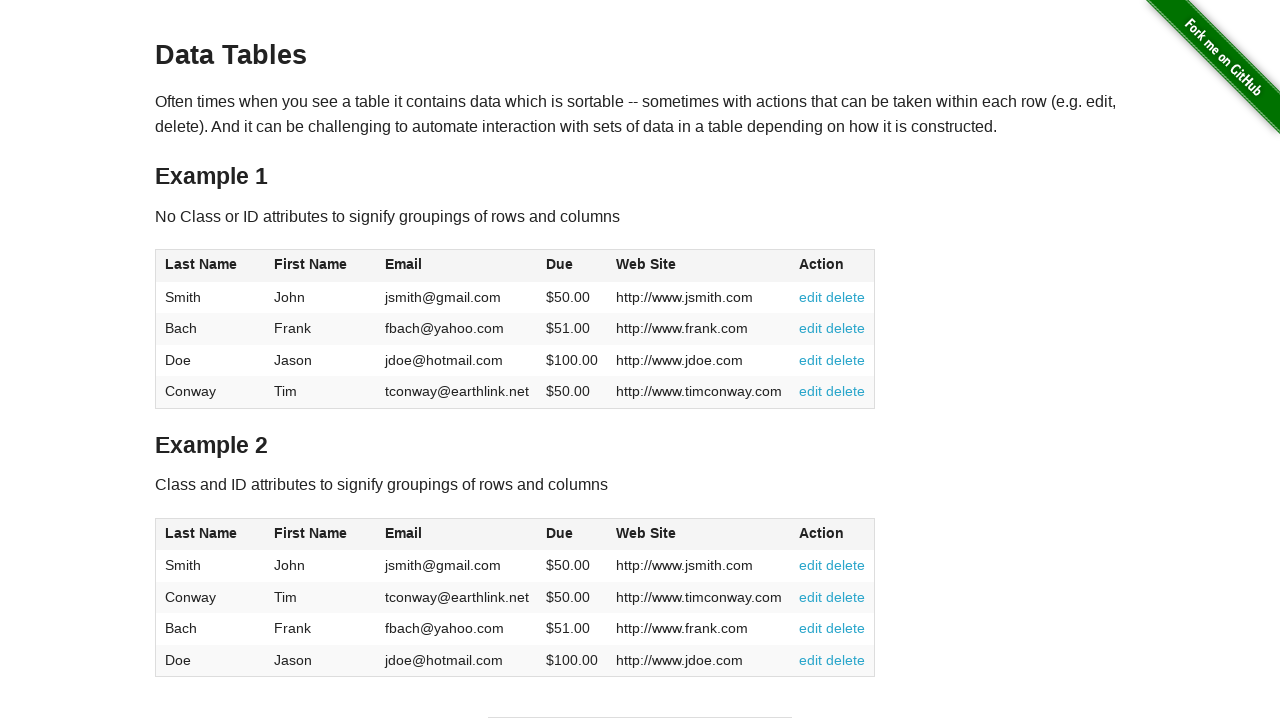

Due column cells loaded in table2 tbody
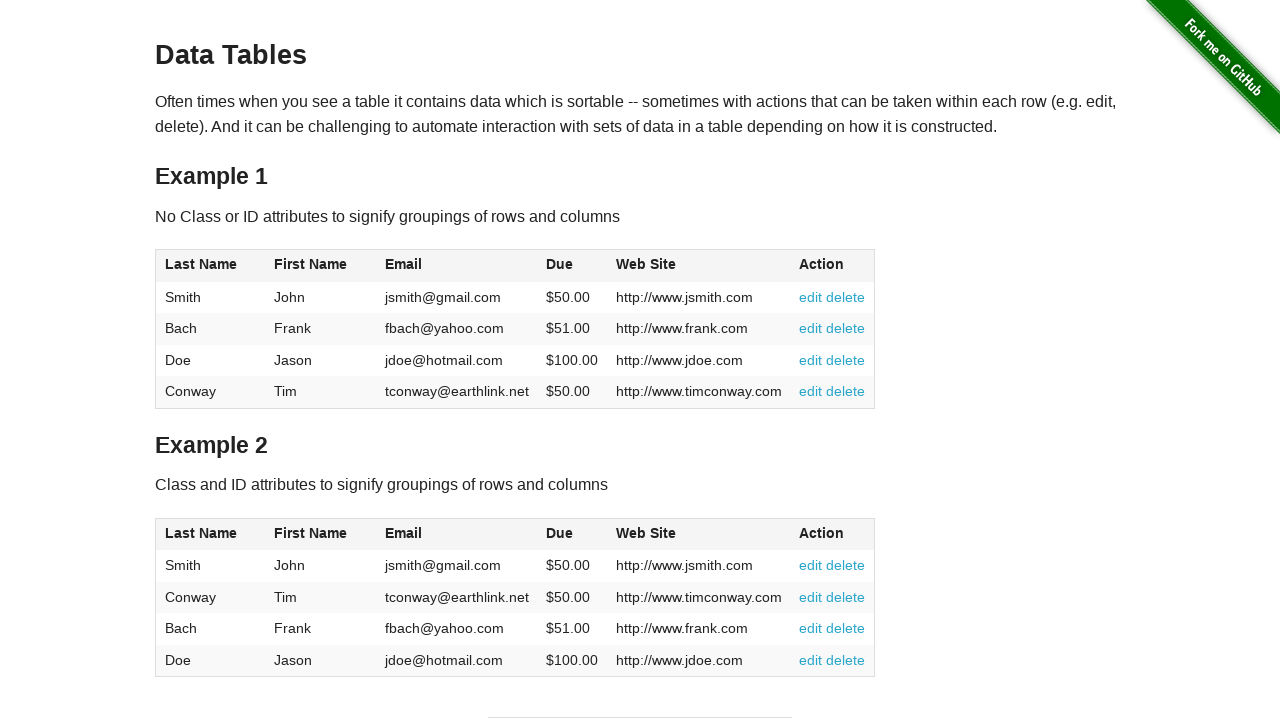

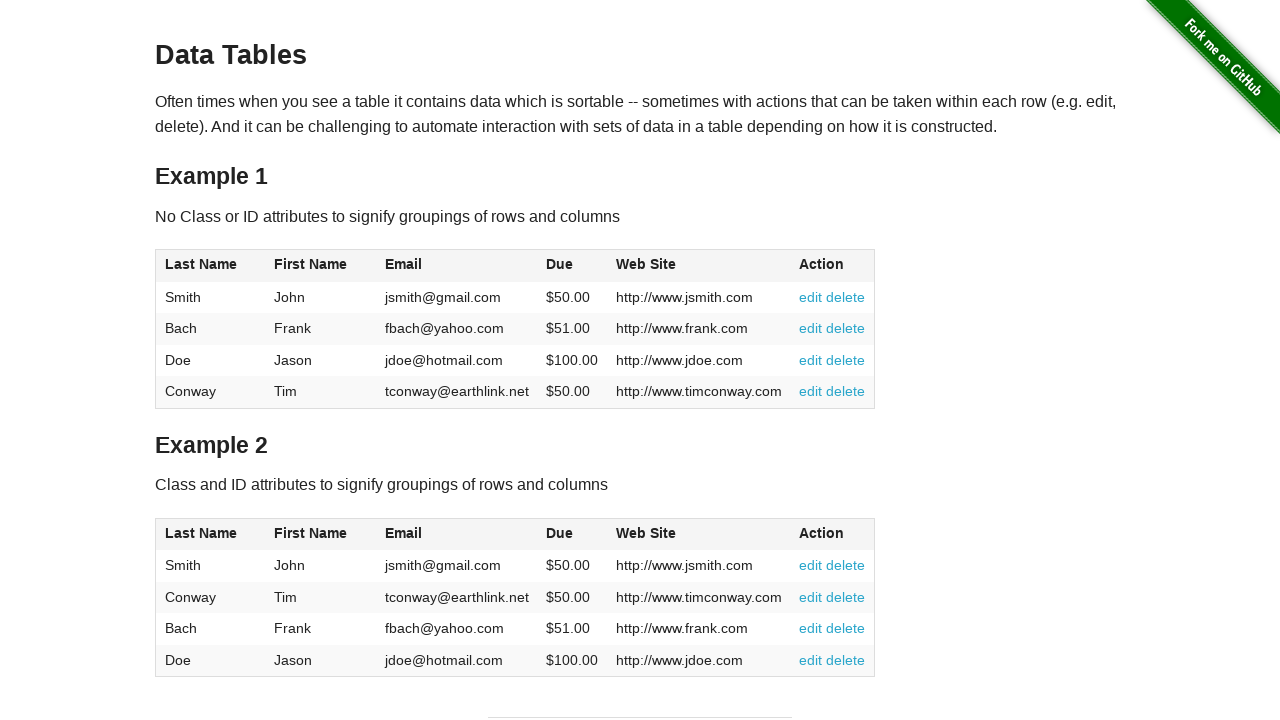